Tests form submission on Formy practice site by filling out form fields and verifying the success confirmation banner appears

Starting URL: https://formy-project.herokuapp.com/form

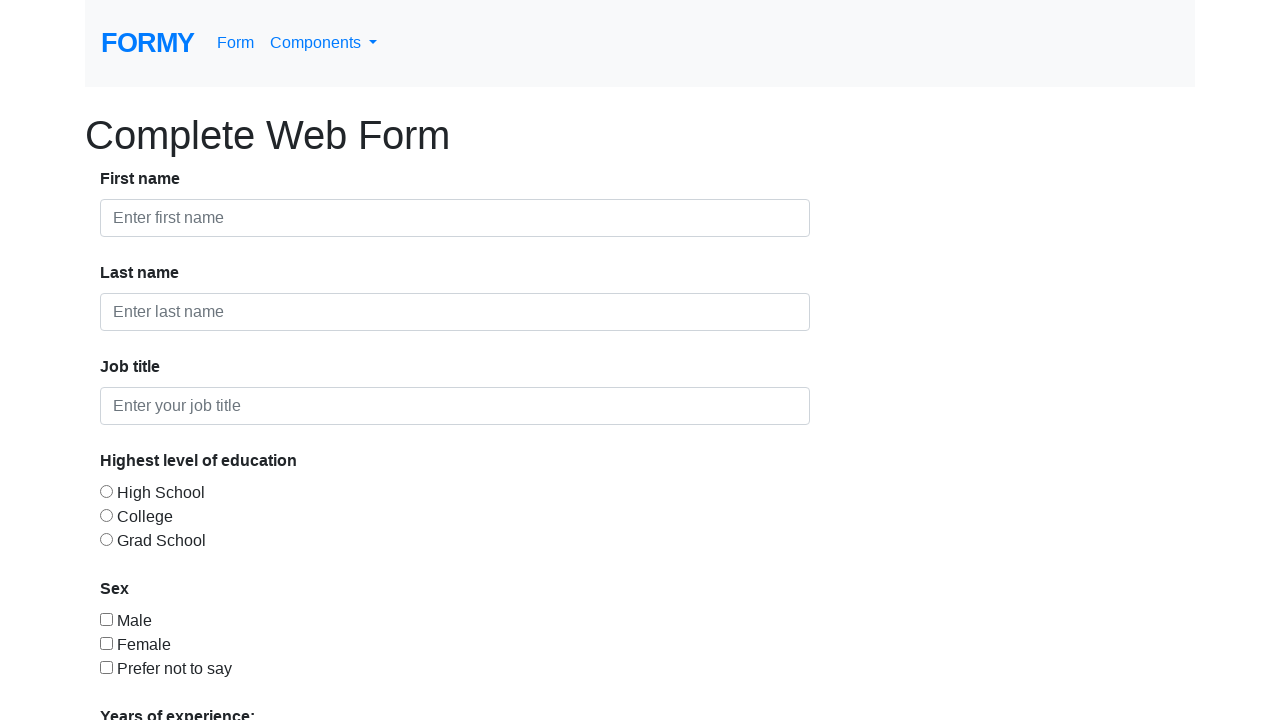

Navigated to Formy form page
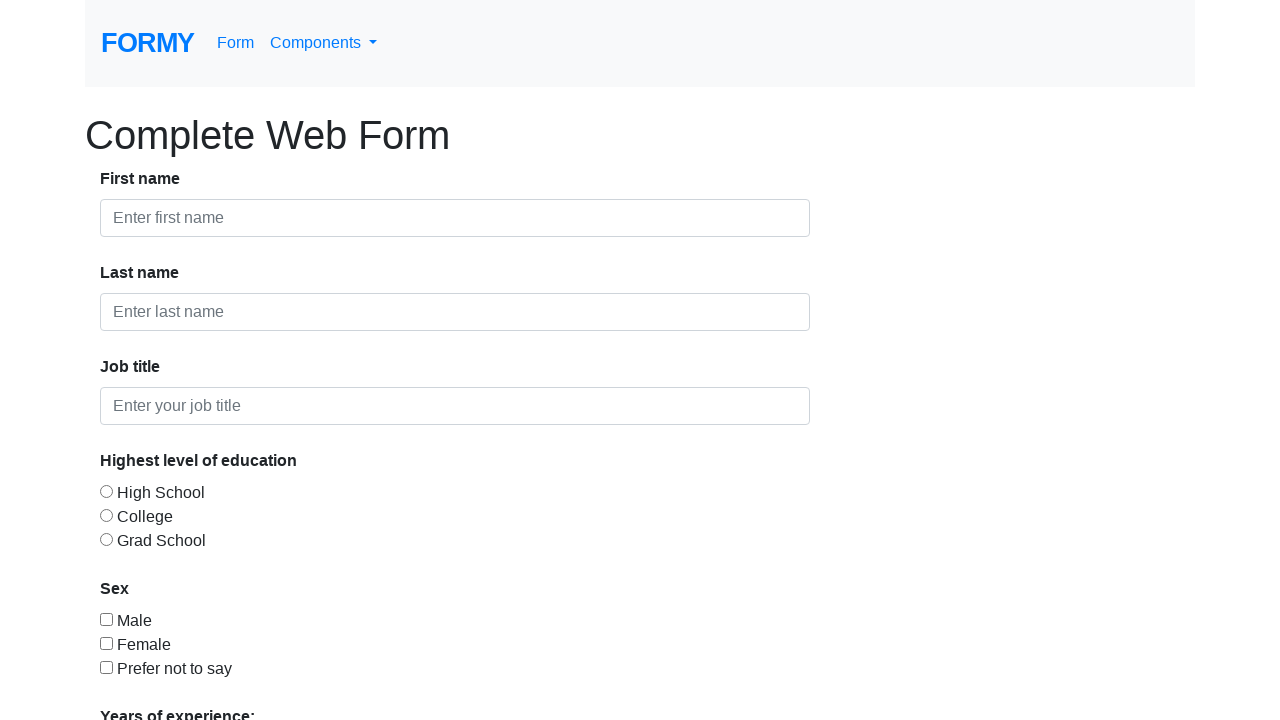

Filled first name field with 'John' on #first-name
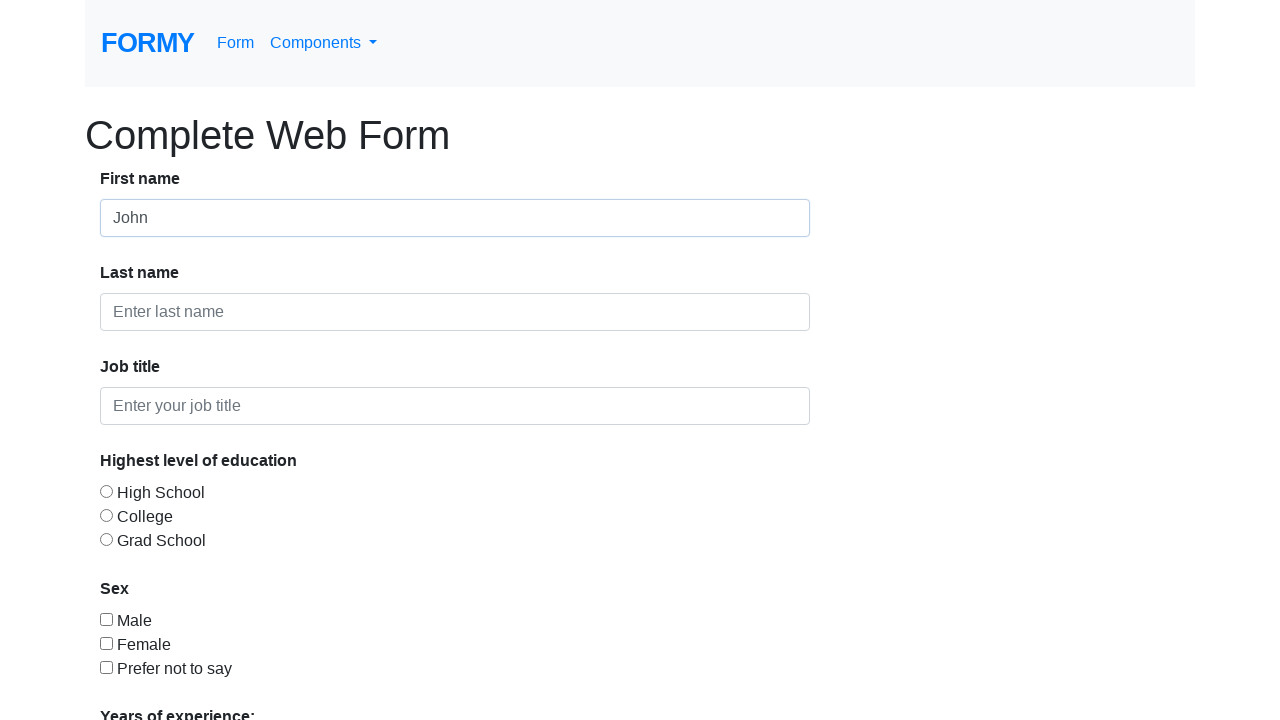

Filled last name field with 'Smith' on #last-name
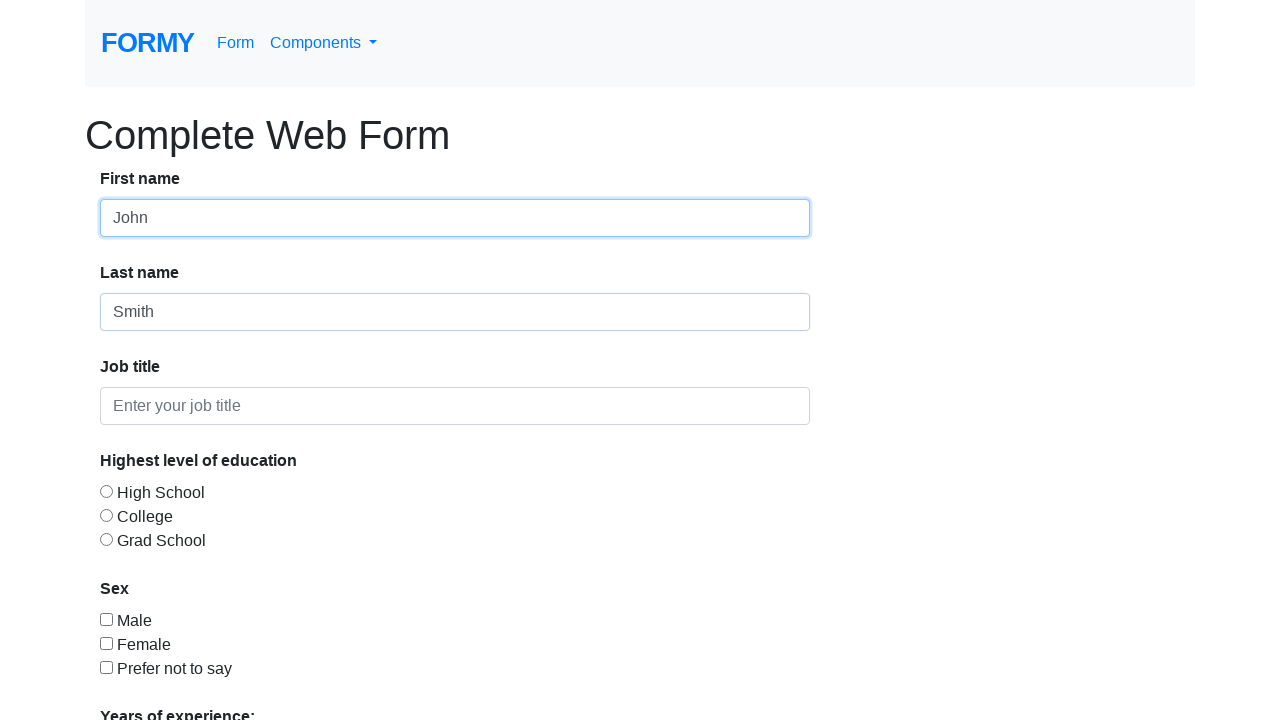

Filled job title field with 'Software Engineer' on #job-title
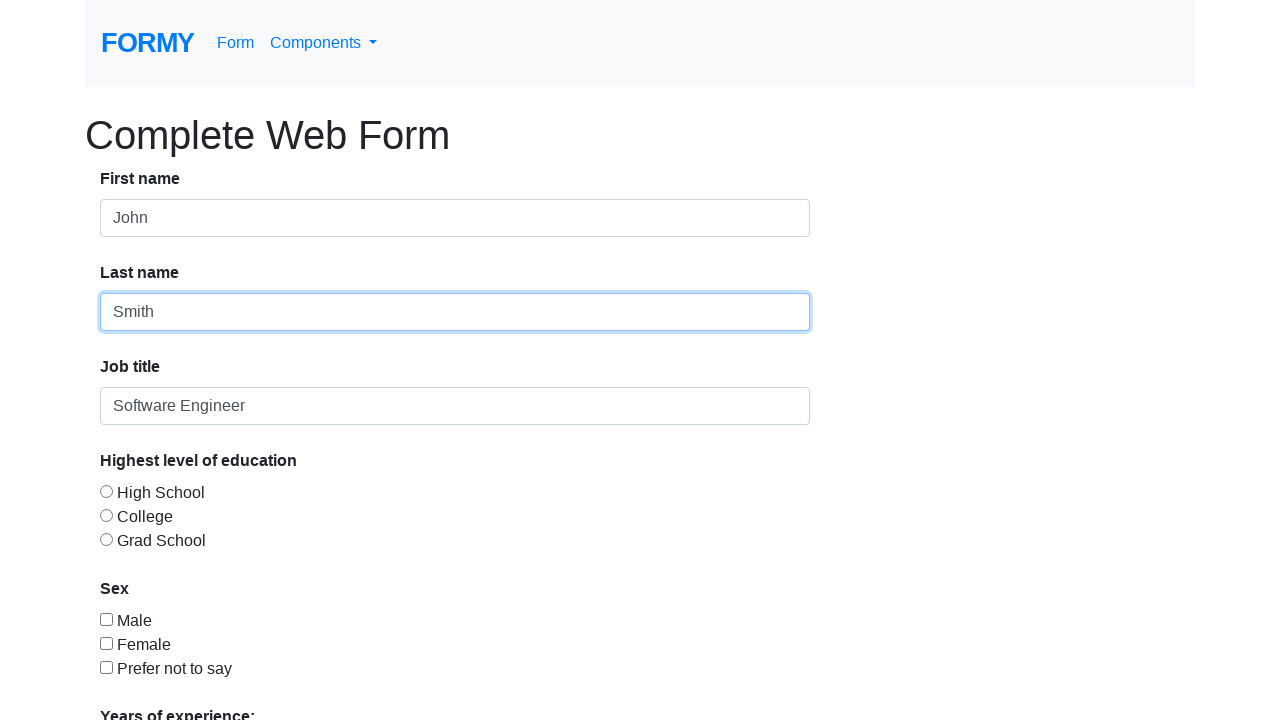

Selected education level radio button at (106, 515) on #radio-button-2
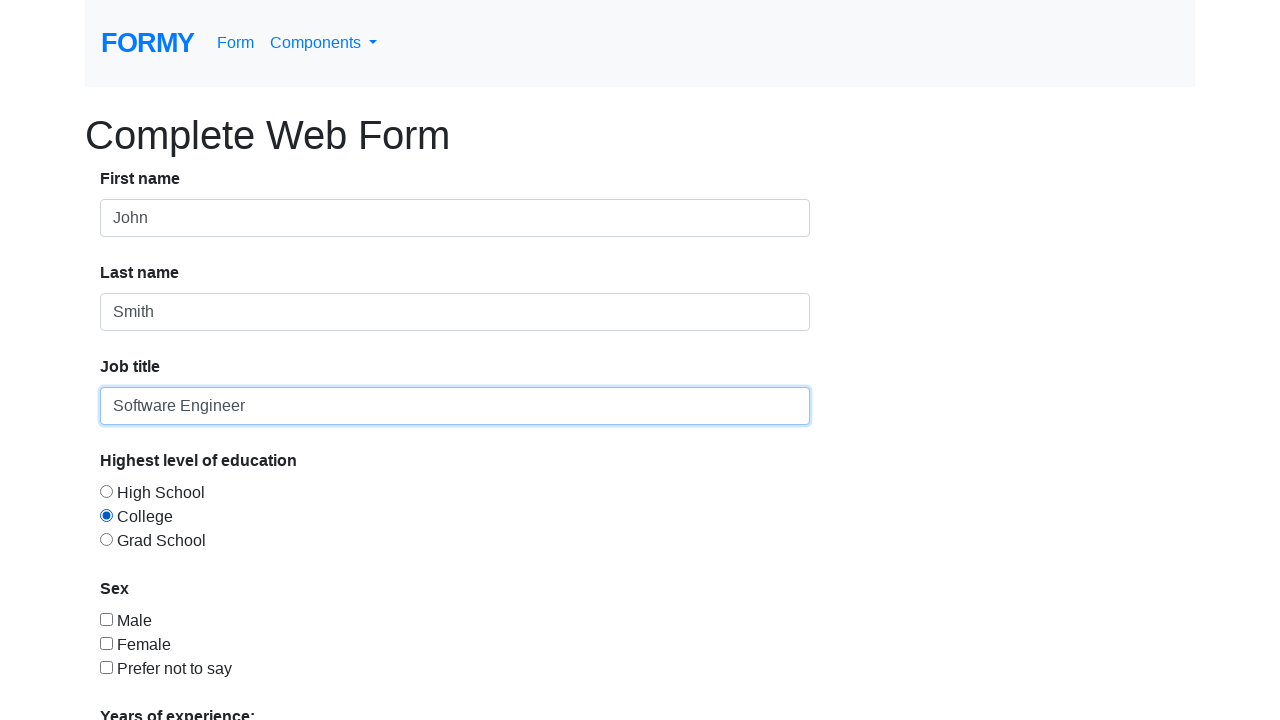

Checked sex checkbox at (106, 619) on #checkbox-1
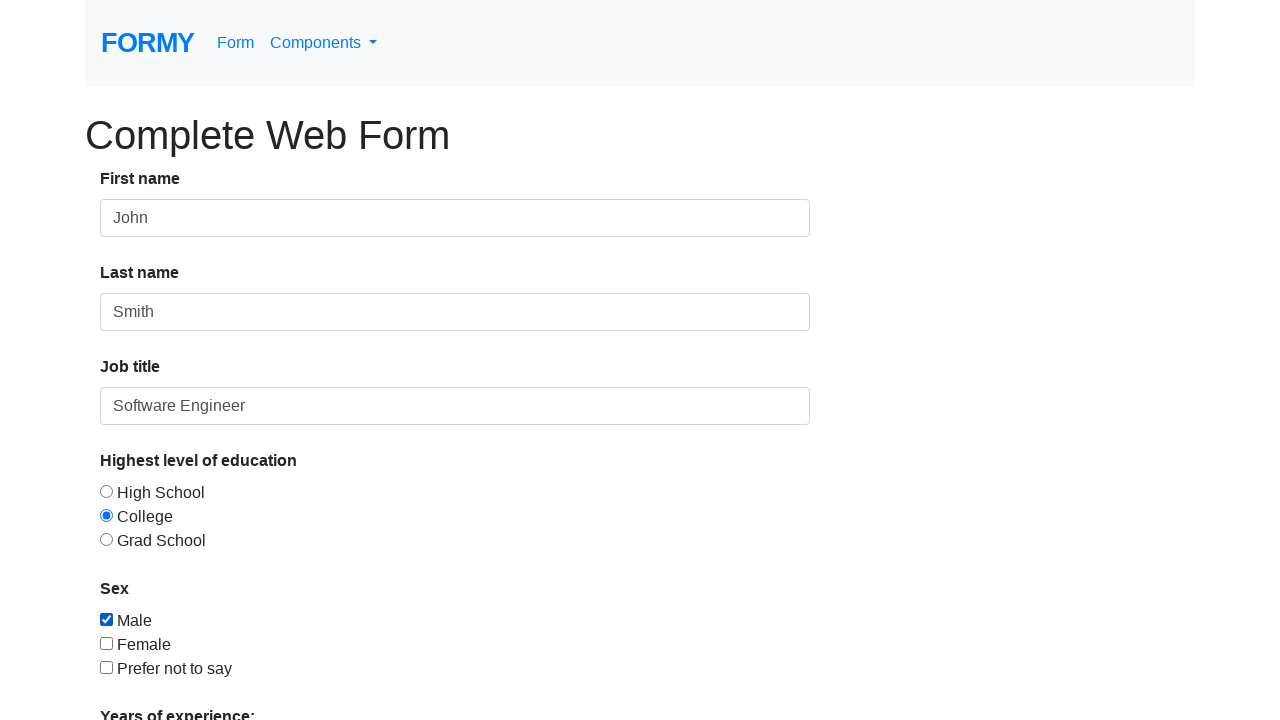

Selected 2 years of experience from dropdown on select.form-control
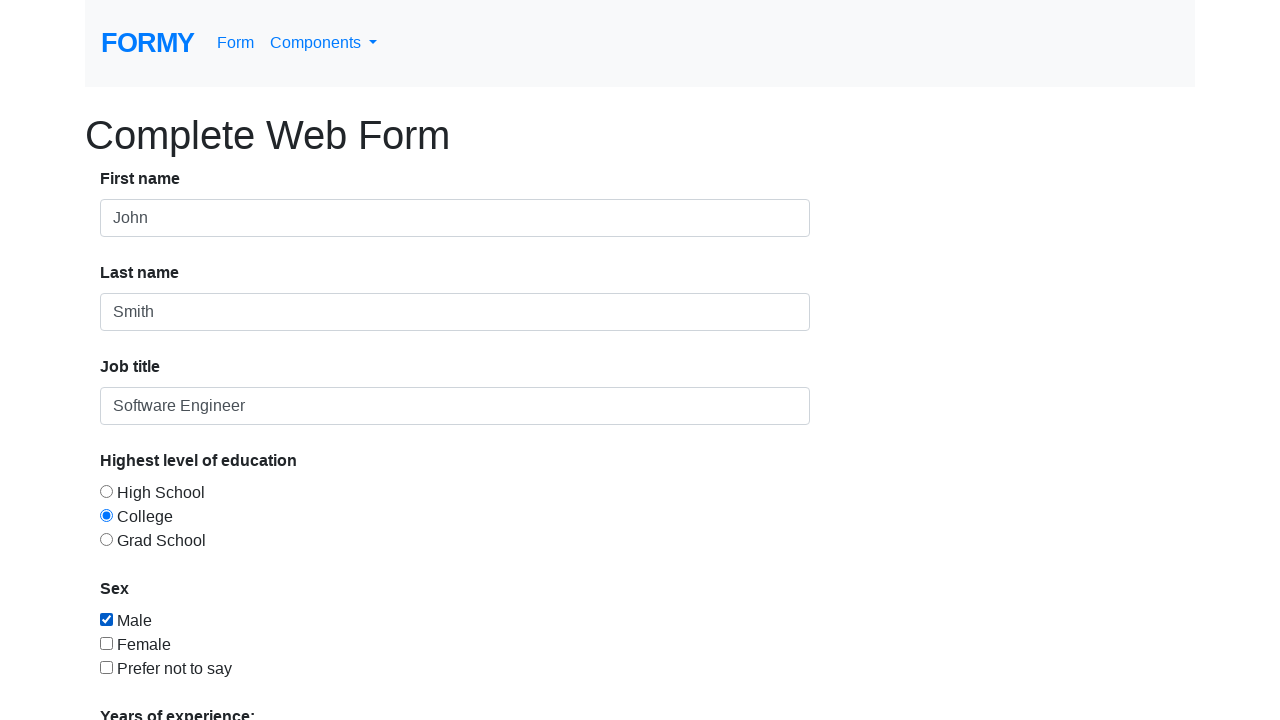

Filled date field with '01/15/2024' on #datepicker
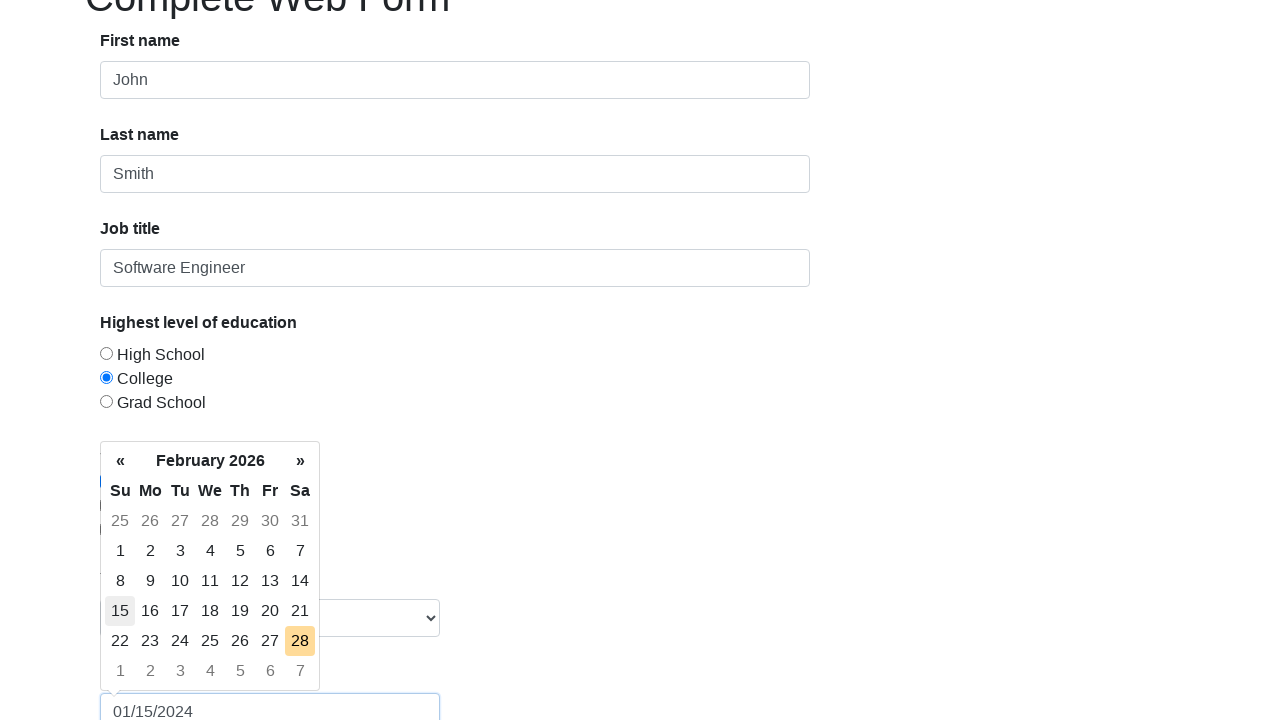

Closed date picker with Escape key on #datepicker
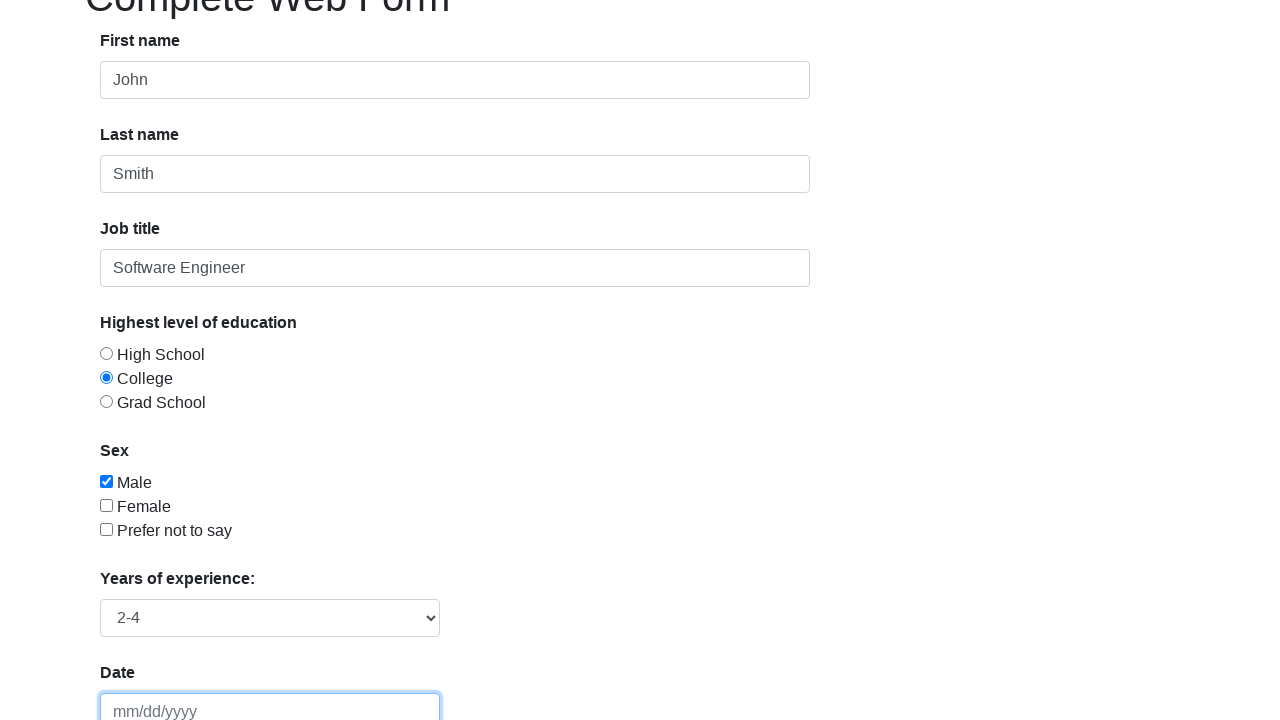

Clicked submit button to submit form at (148, 680) on a.btn.btn-lg.btn-primary
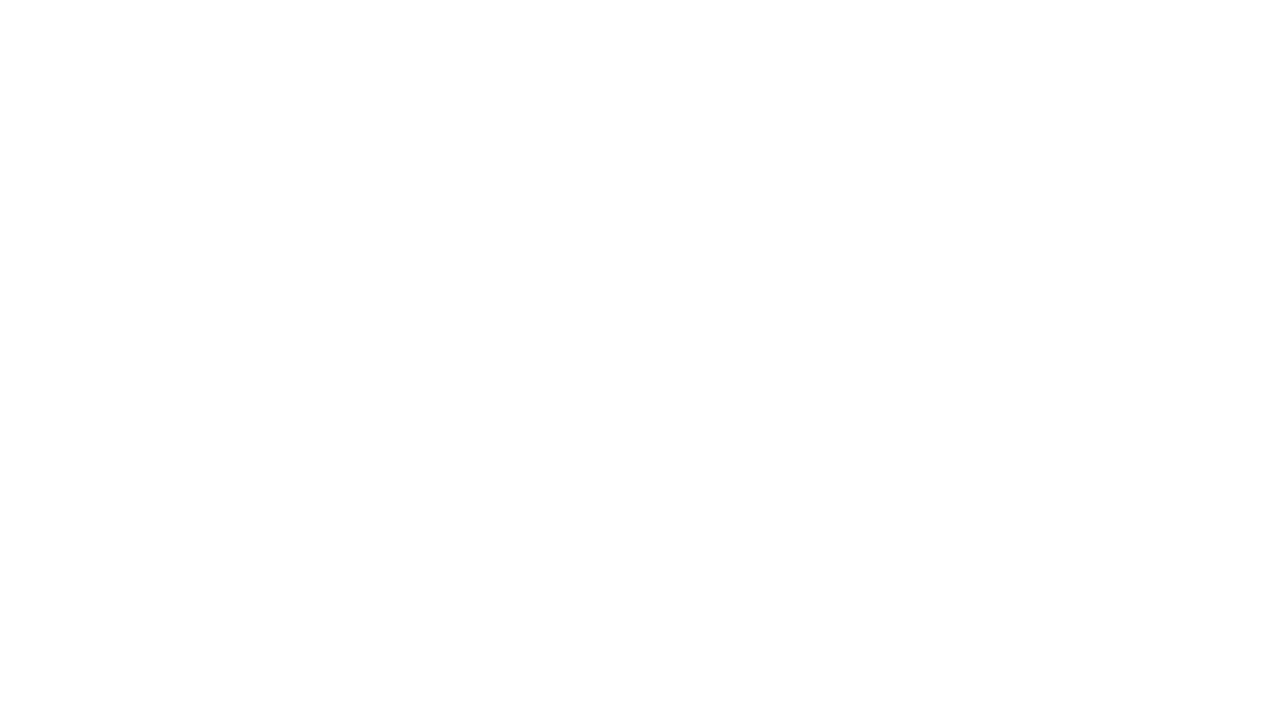

Form submission success alert banner appeared
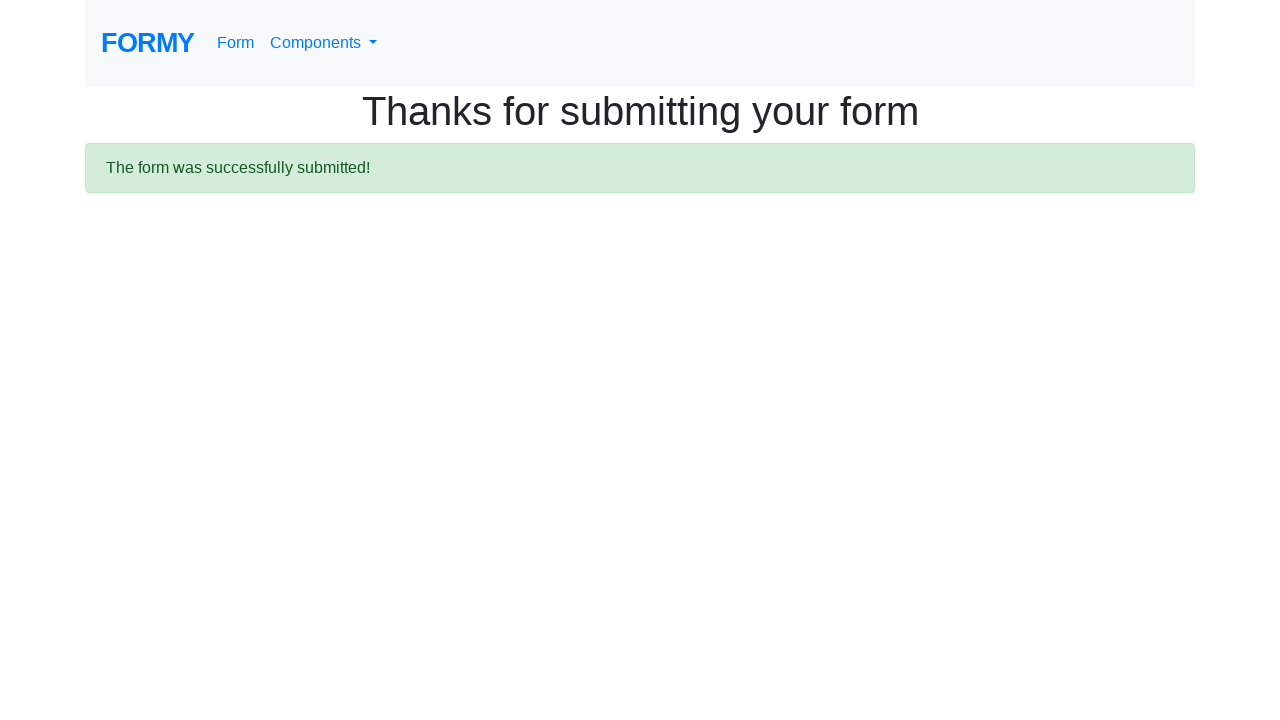

Retrieved success alert message text
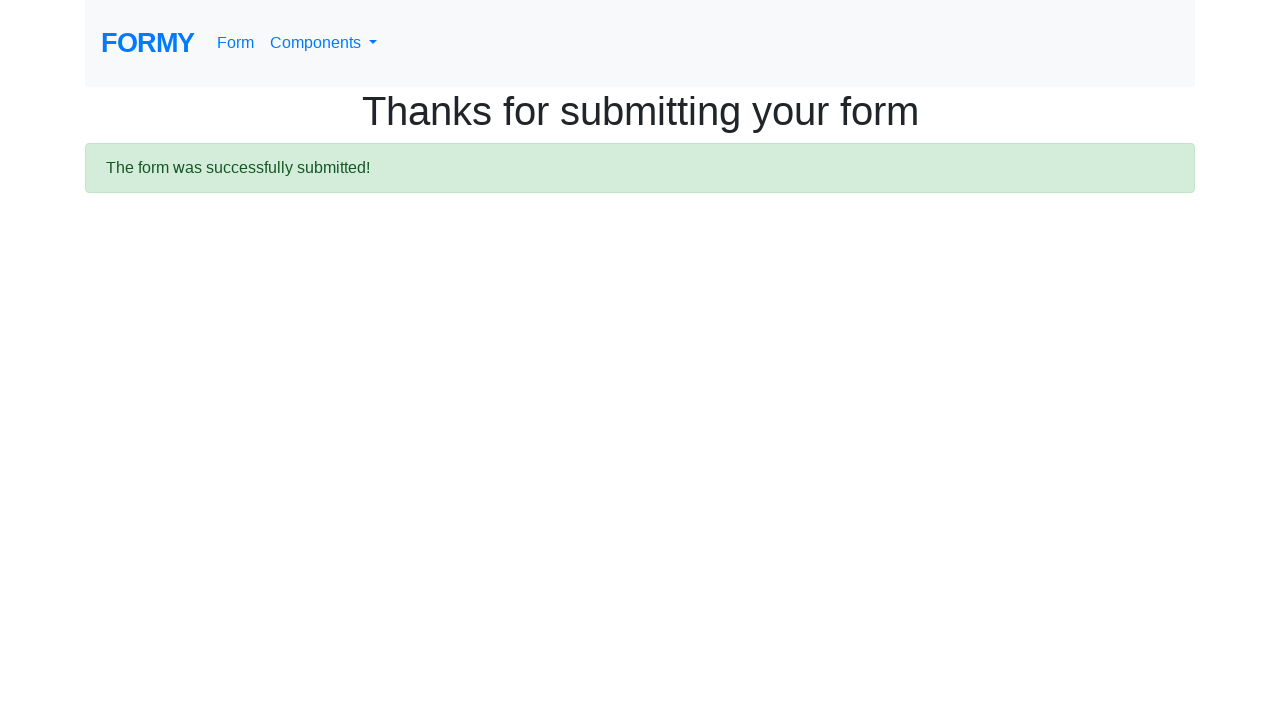

Verified success message contains 'The form was successfully submitted!'
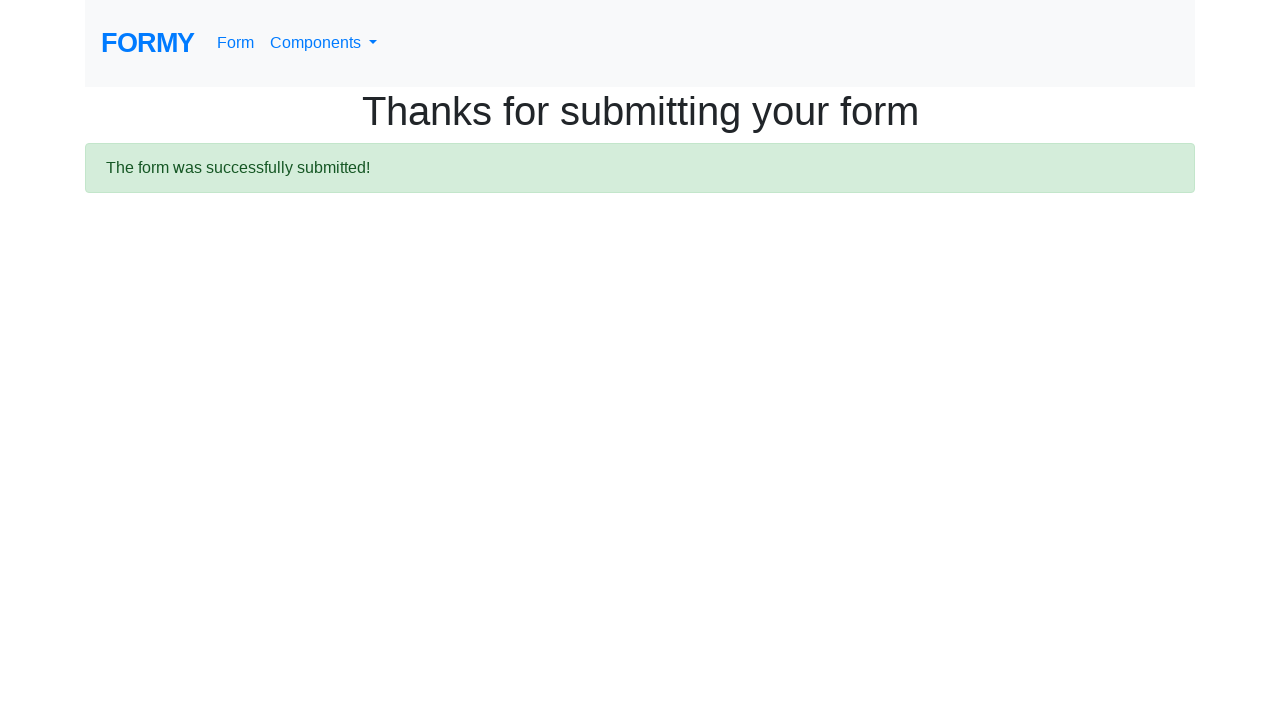

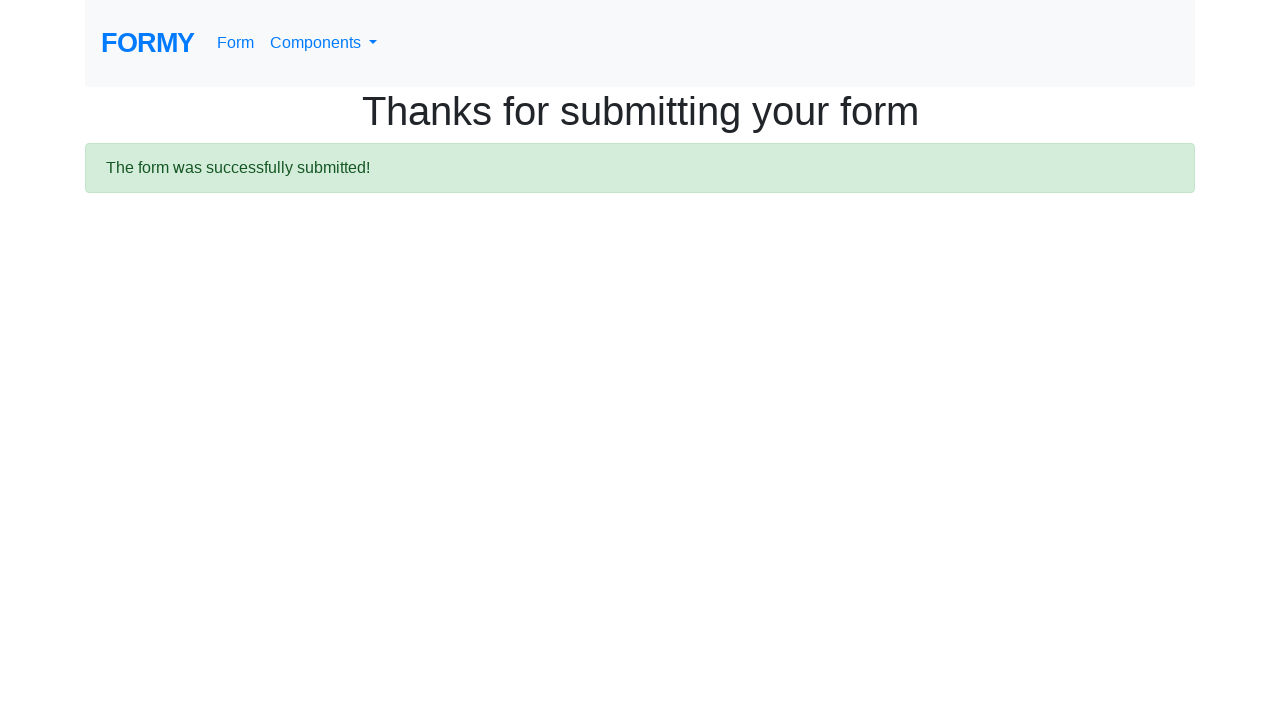